Waits for a price condition to be met, then solves and submits a mathematical challenge

Starting URL: http://suninjuly.github.io/explicit_wait2.html

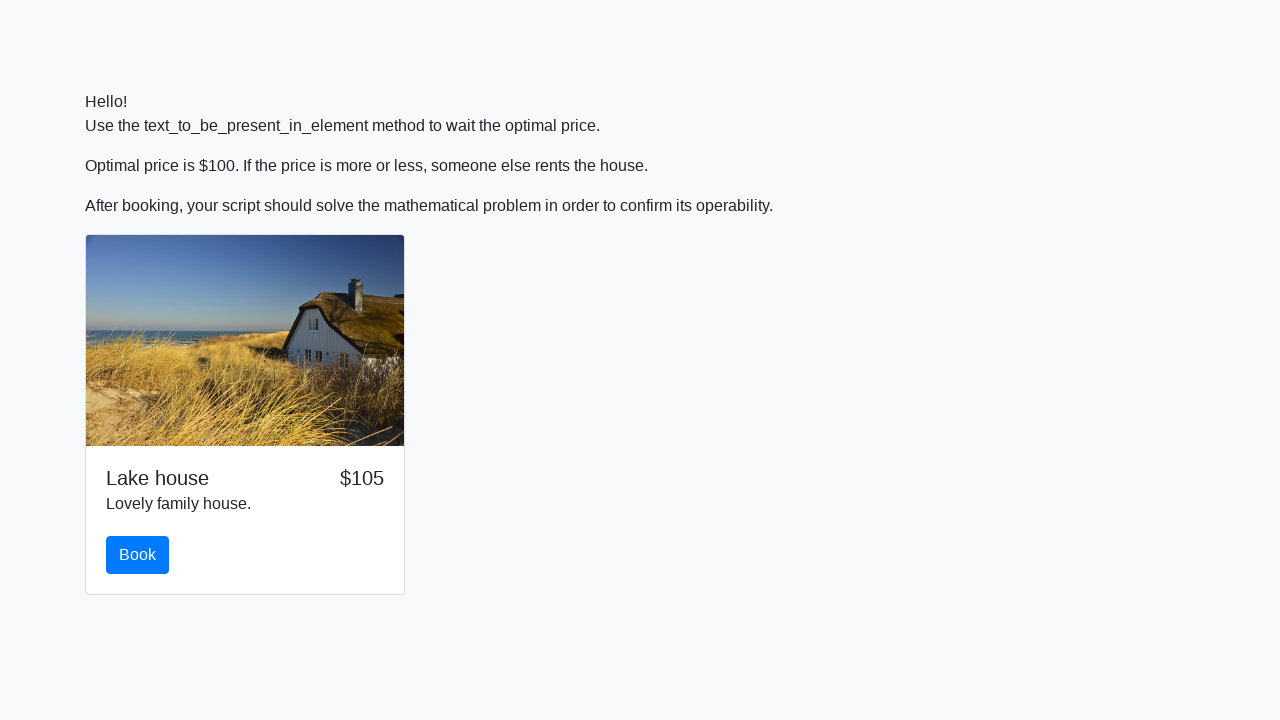

Waited for price to reach $100
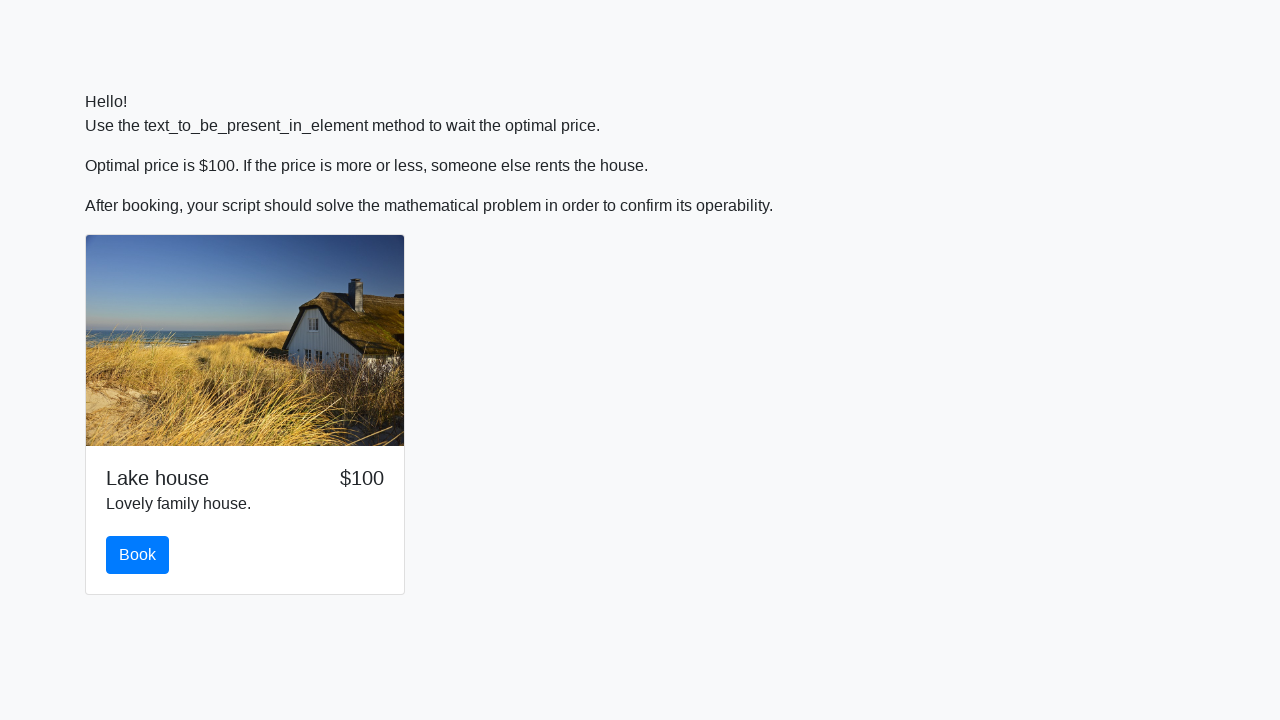

Clicked the book button at (138, 555) on #book
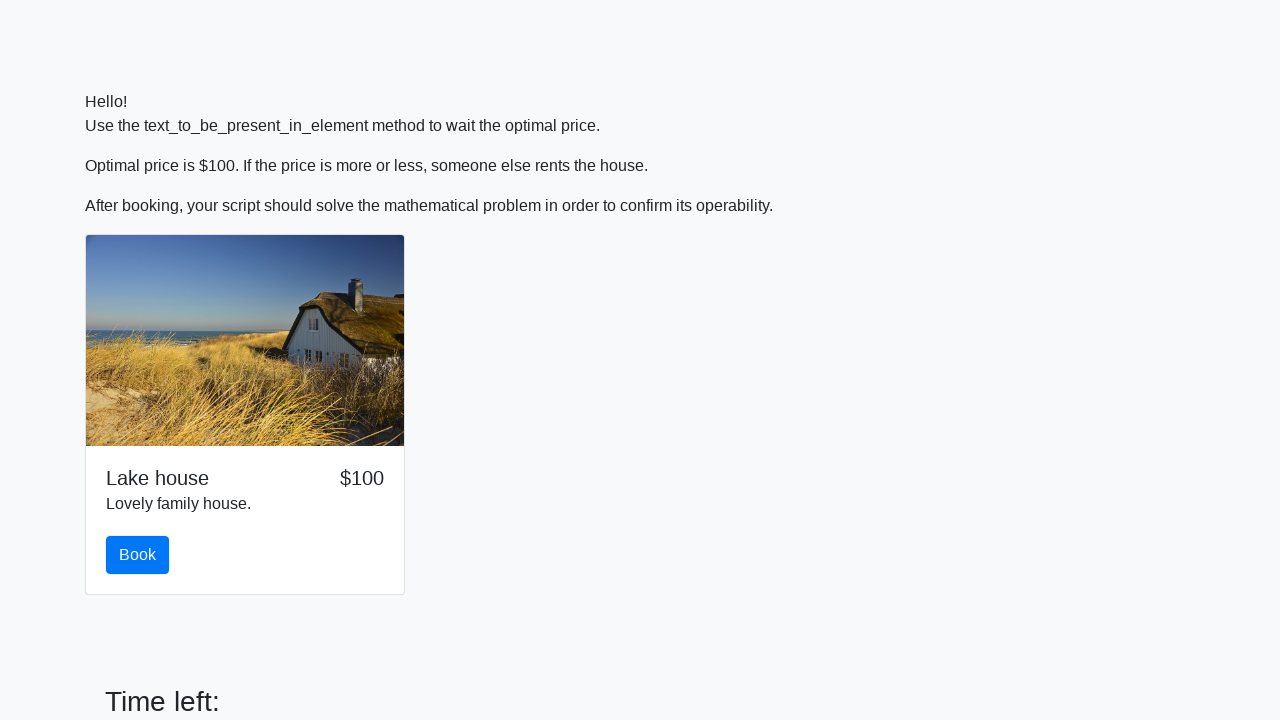

Retrieved input value: 449
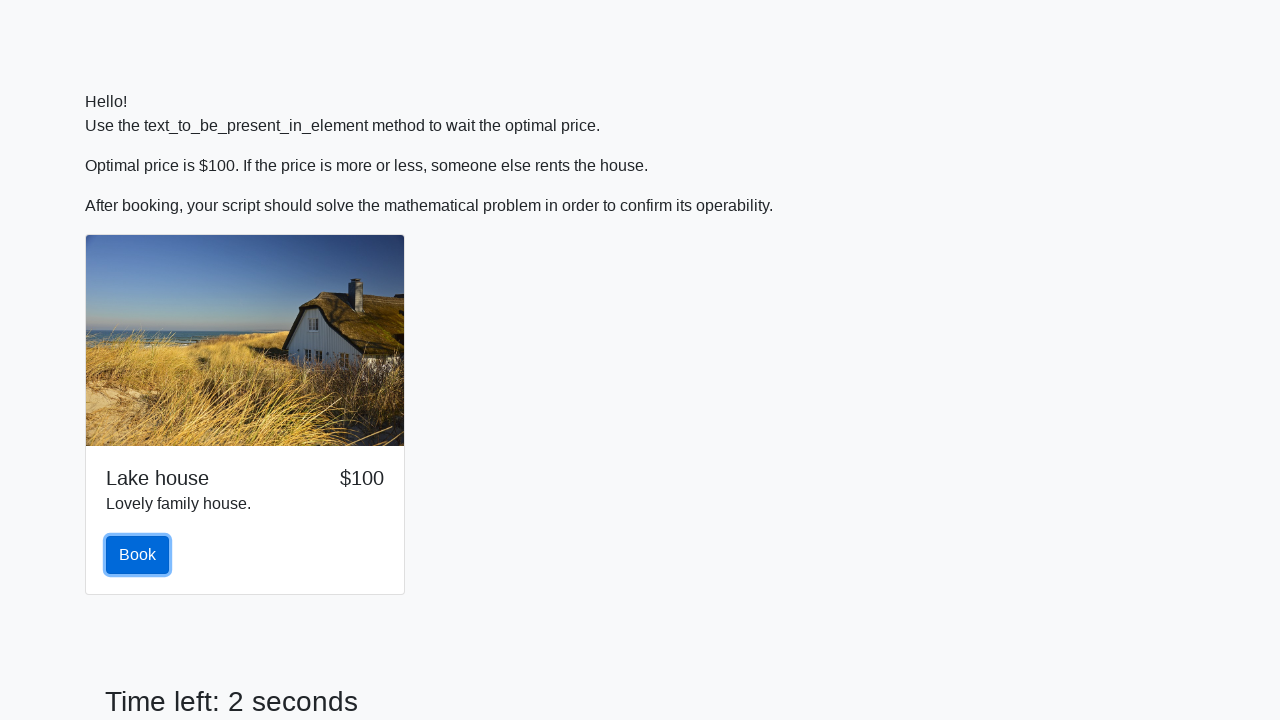

Calculated answer: 1.0793183993952737
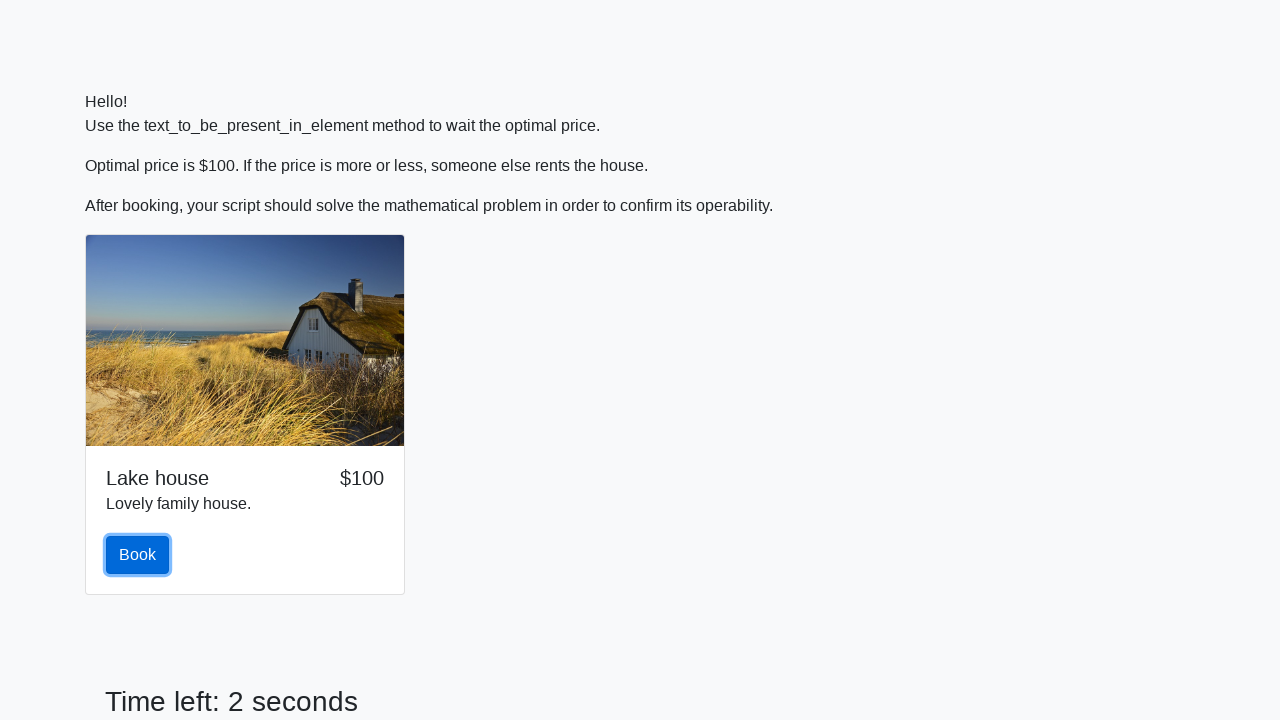

Filled answer field with calculated value on #answer
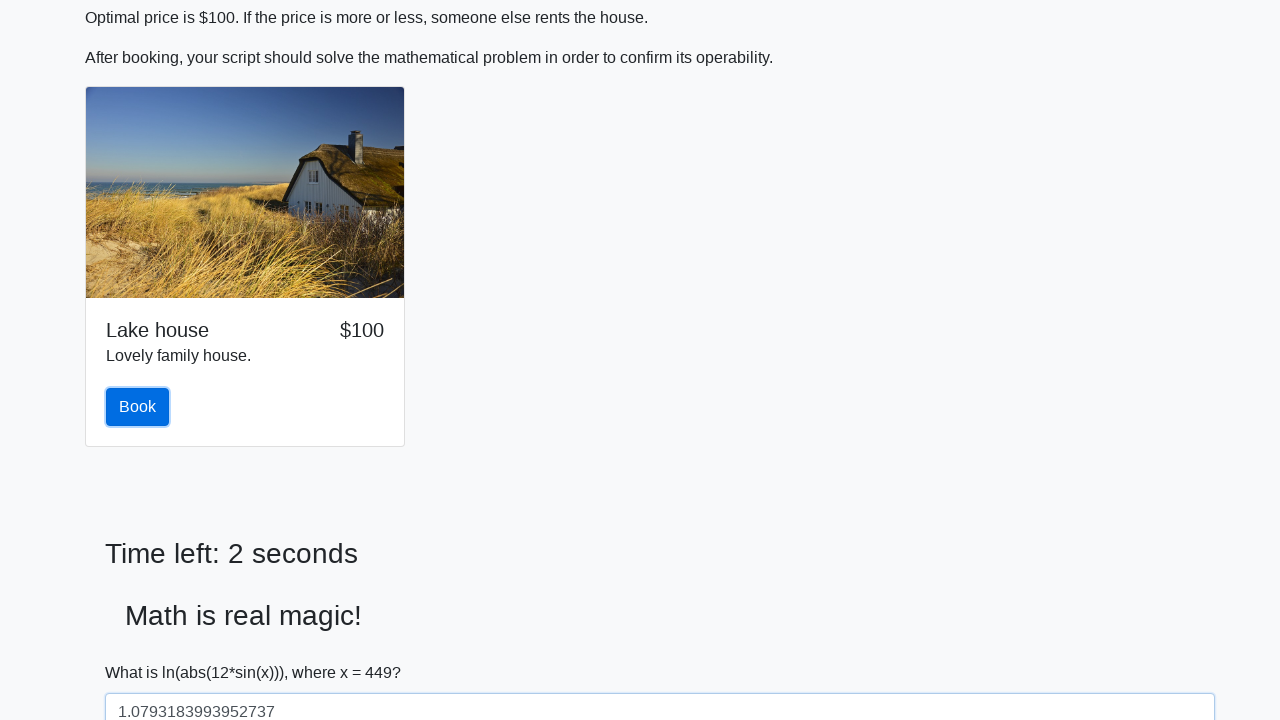

Scrolled solve button into view
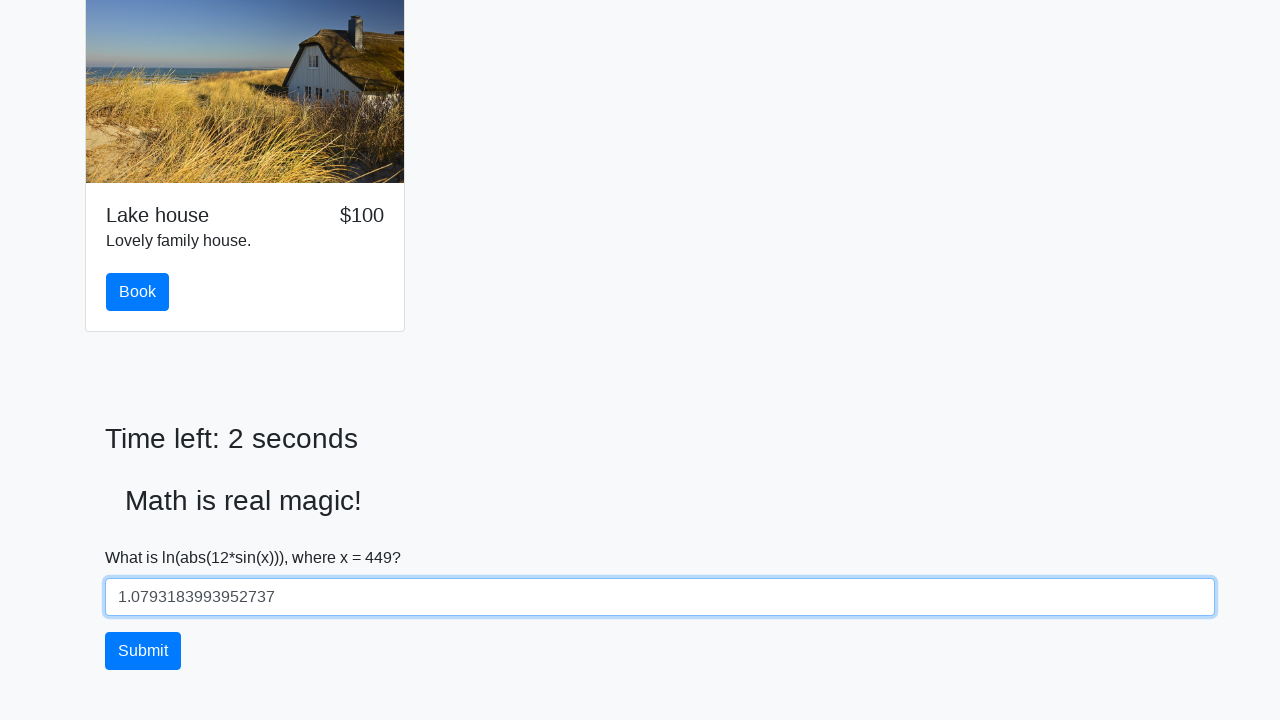

Clicked solve button to submit the answer at (143, 651) on #solve
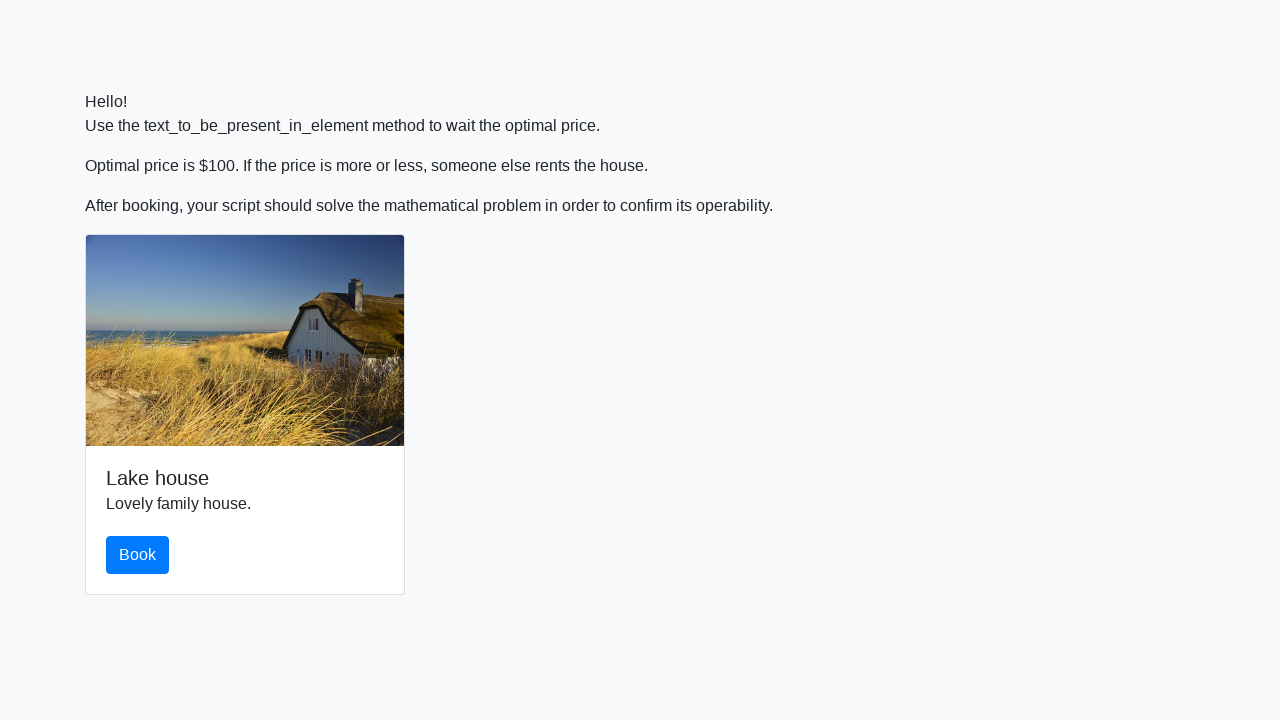

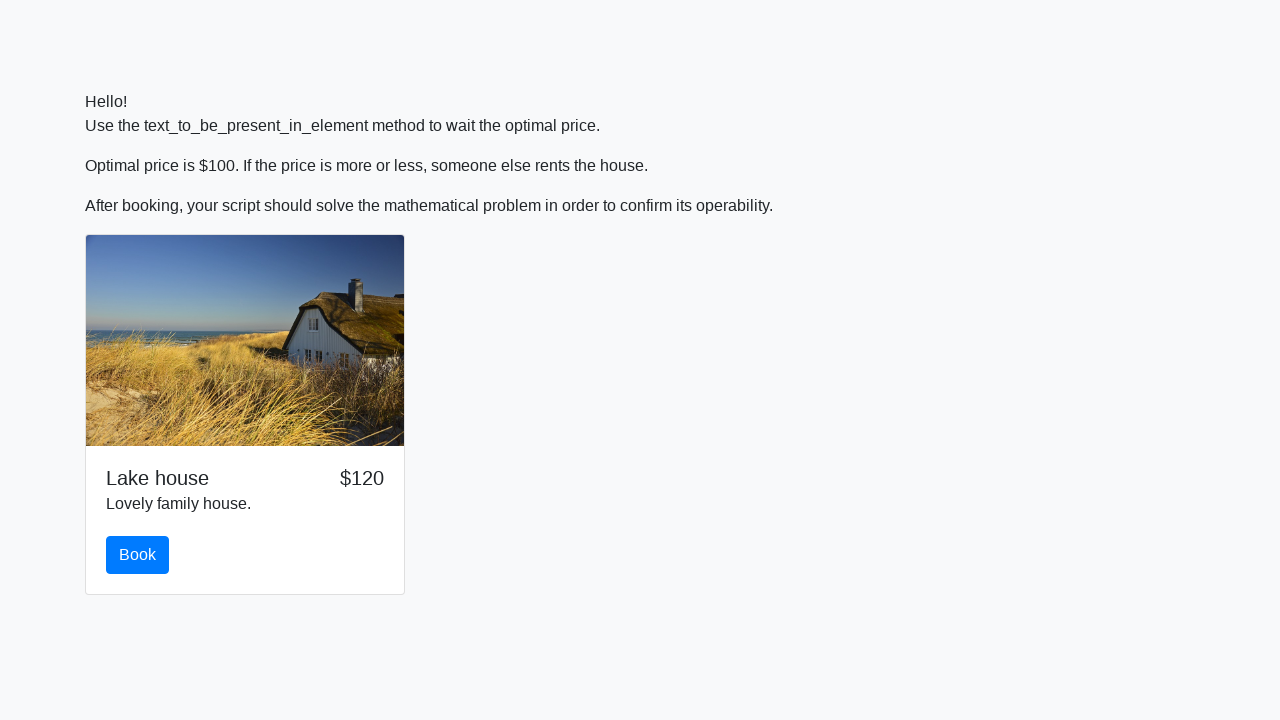